Tests iframe interaction by switching to a single iframe and entering text into an input field within it

Starting URL: http://demo.automationtesting.in/Frames.html

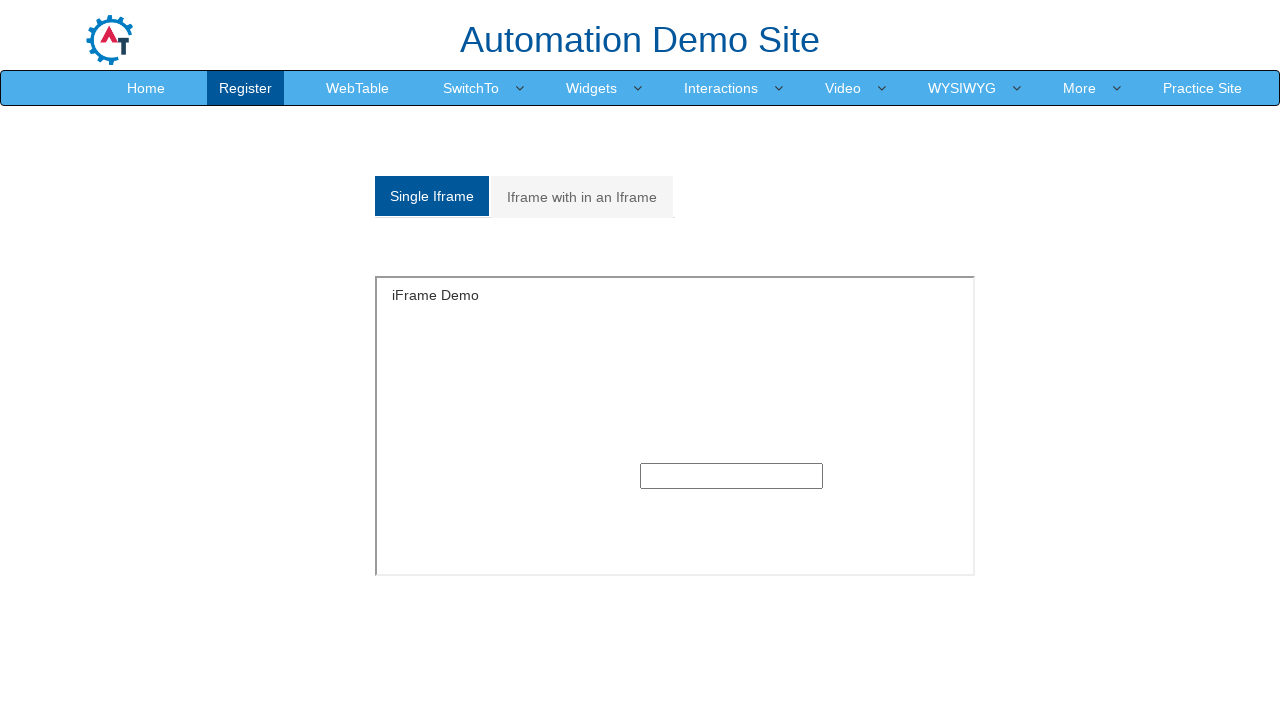

Located iframe with ID 'singleframe'
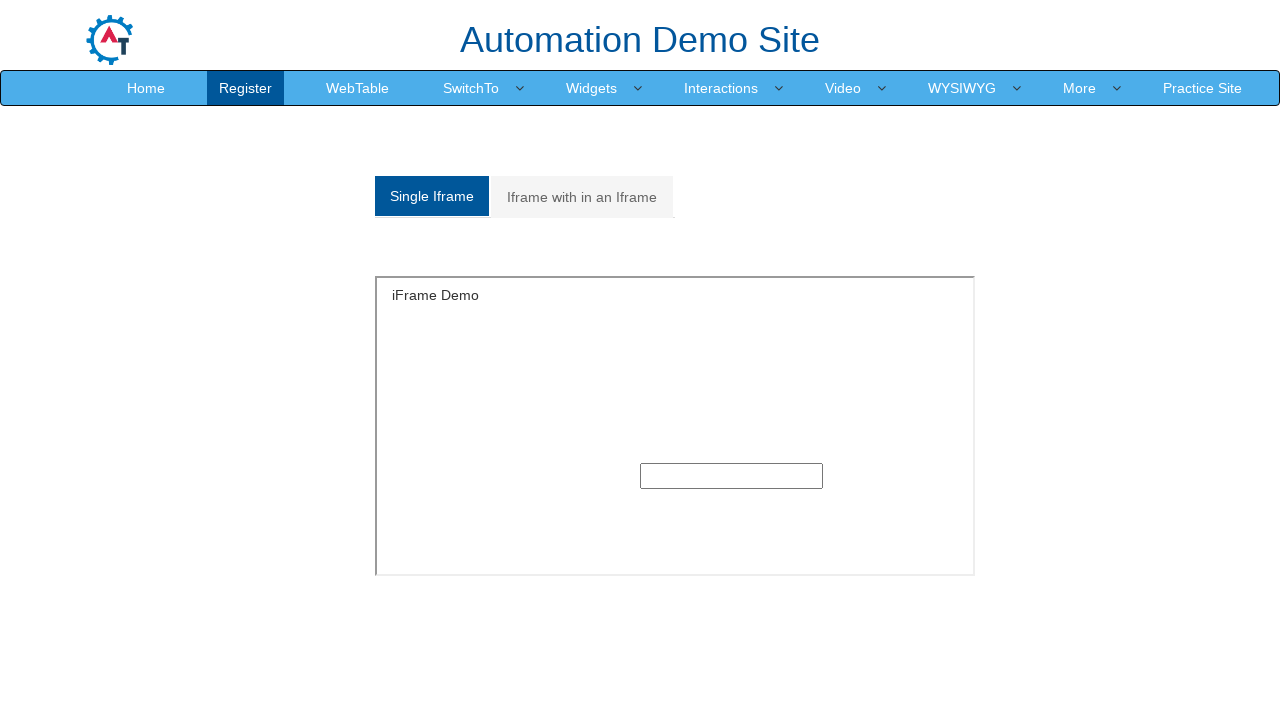

Filled input field within iframe with text 'hello' on #singleframe >> internal:control=enter-frame >> xpath=//div[@class='col-xs-6 col
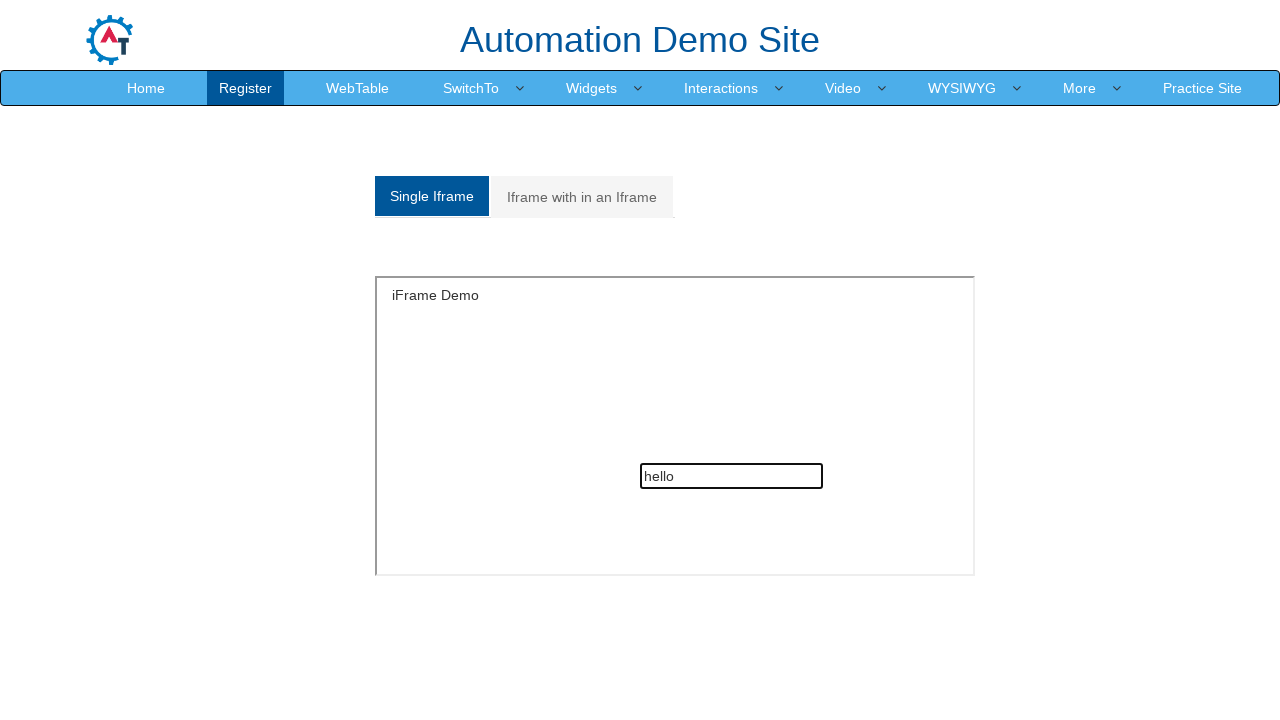

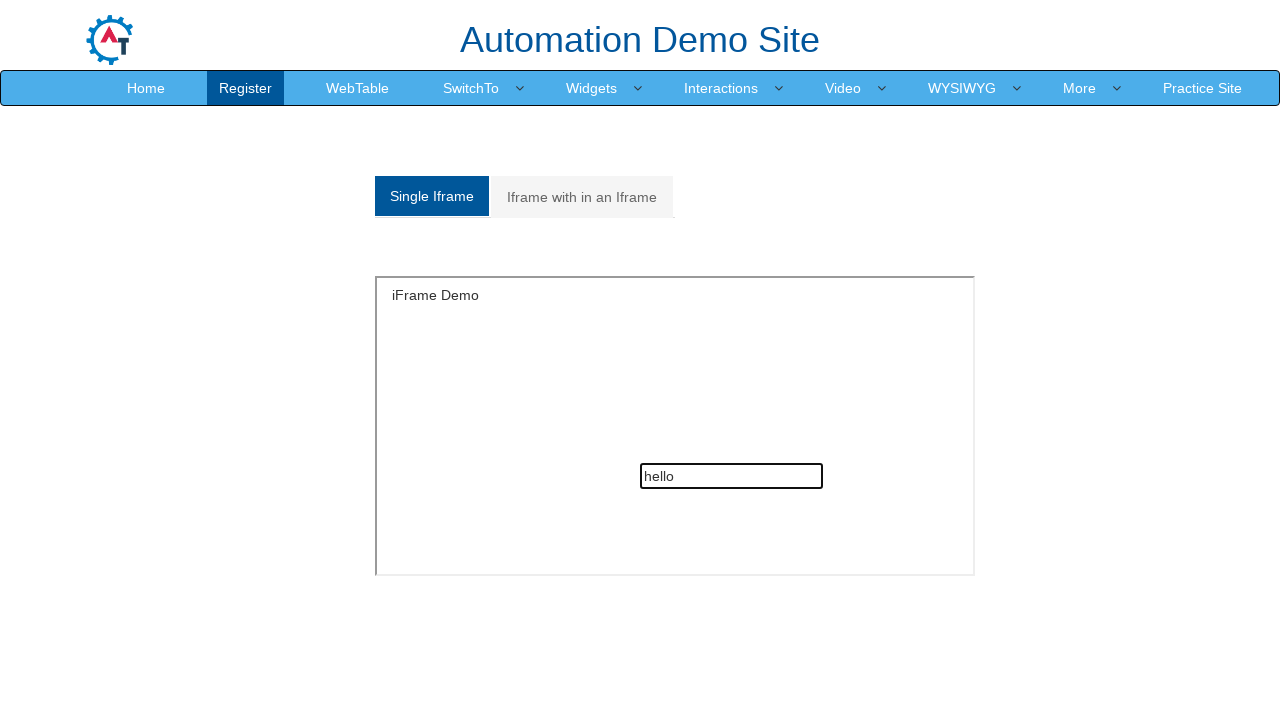